Tests a text box form by filling in user name, email, current address, and permanent address fields, then submitting the form

Starting URL: https://demoqa.com/text-box

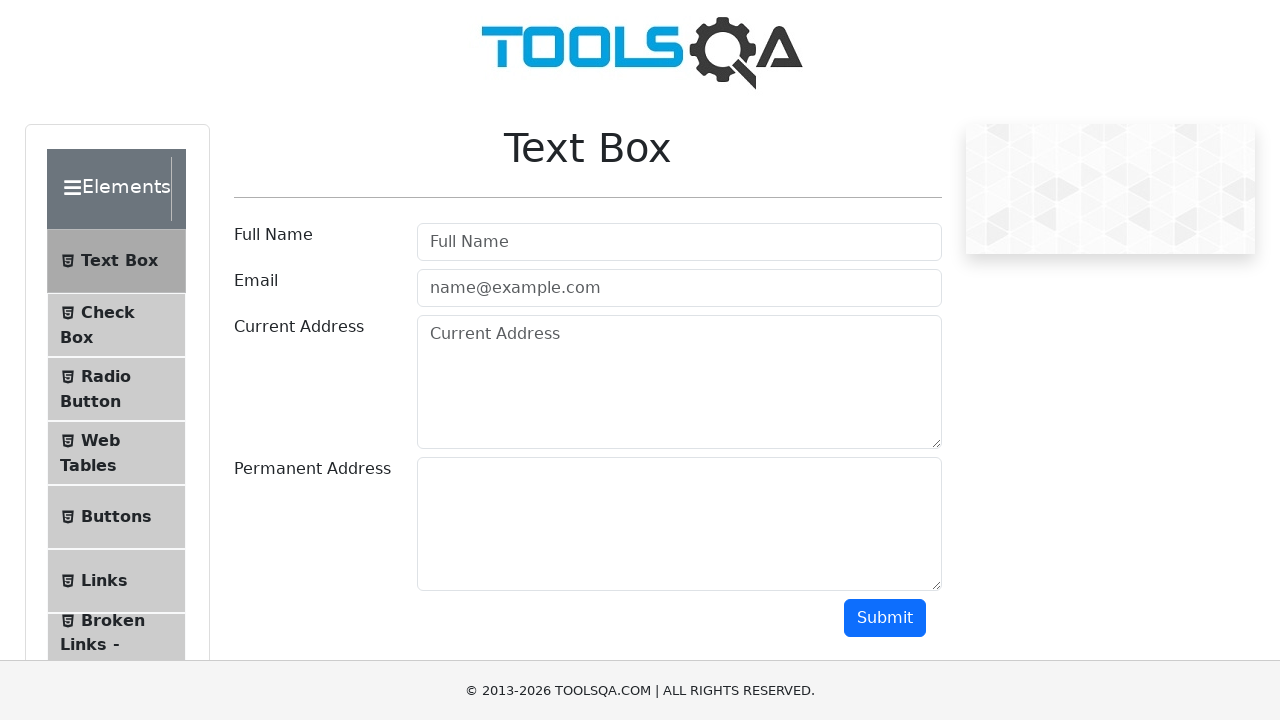

Filled user name field with 'Rodrigo' on input[type='text'][id='userName']
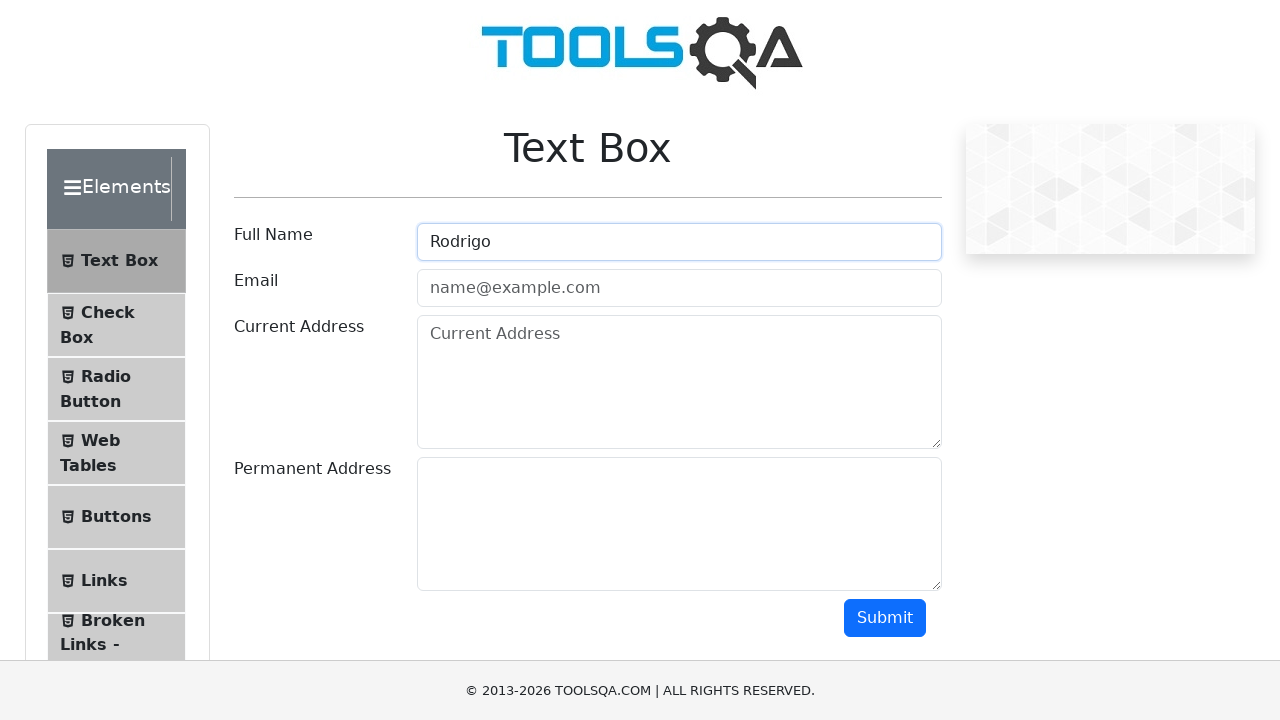

Filled email field with 'nombre123@gmail.com' on #userEmail
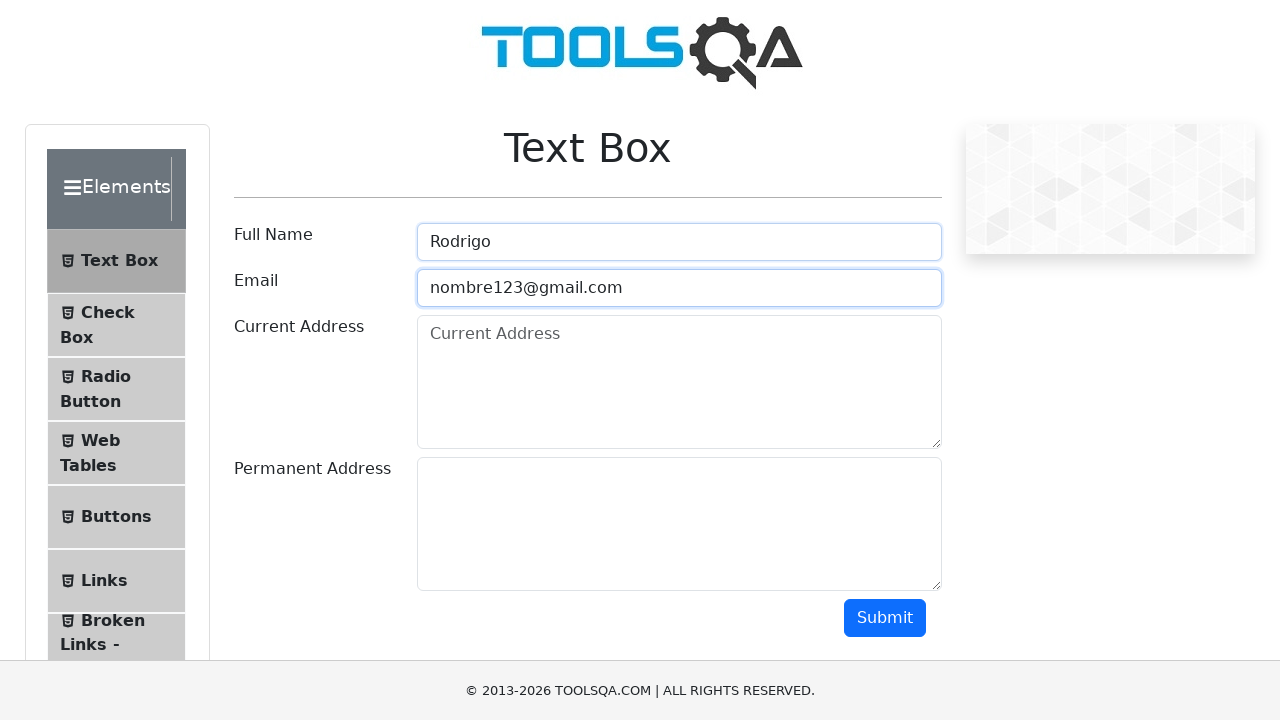

Filled current address field with 'Dirección 1' on #currentAddress
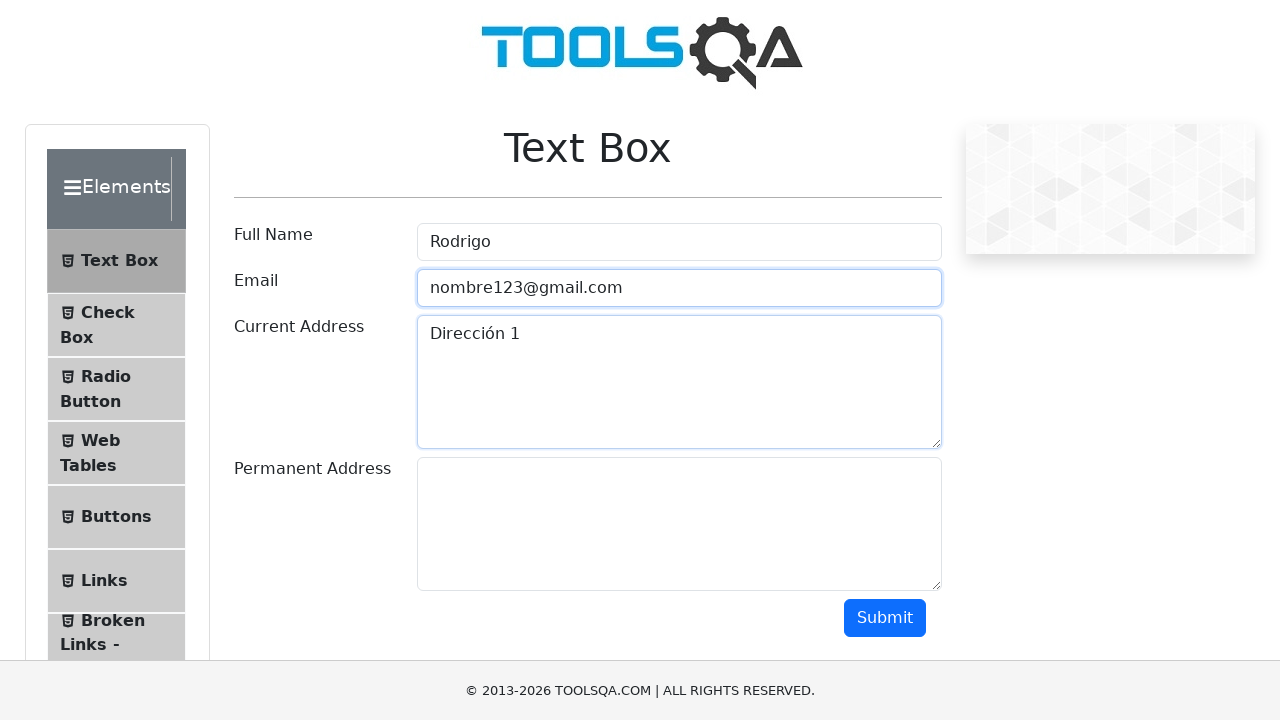

Filled permanent address field with 'Dirección 2' on #permanentAddress
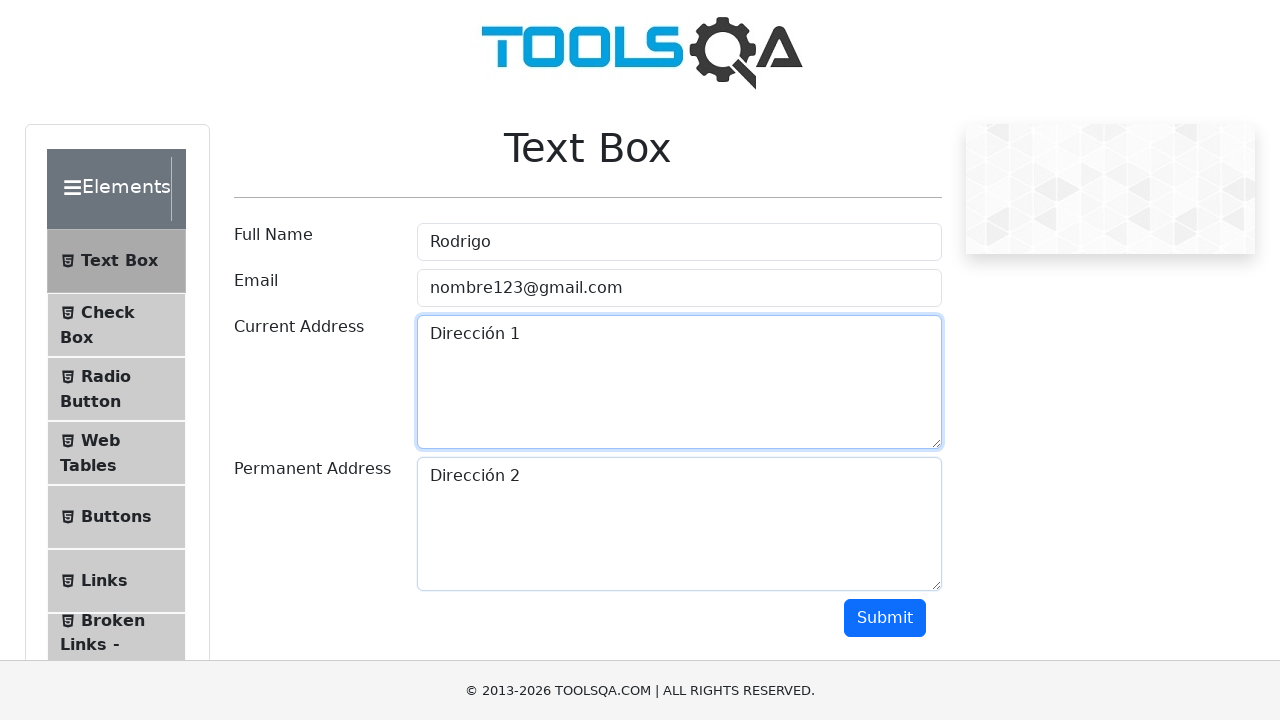

Scrolled down to make submit button visible
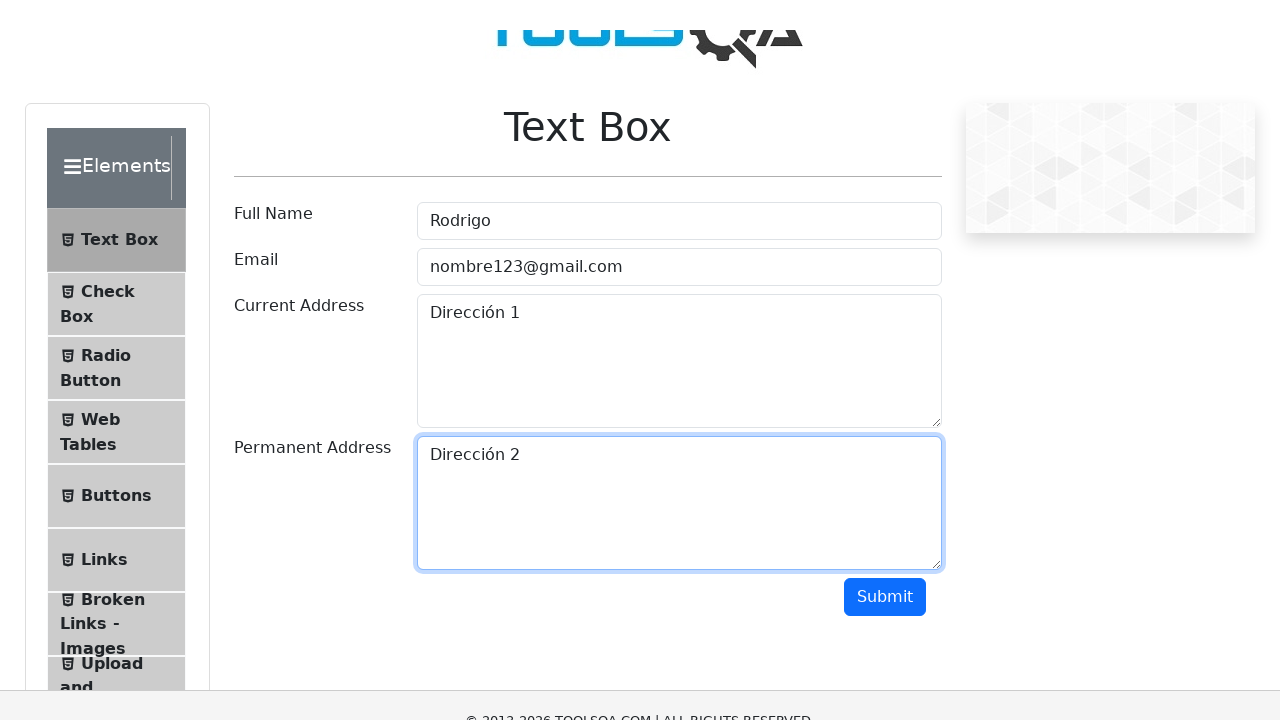

Clicked submit button to submit the form at (885, 118) on #submit
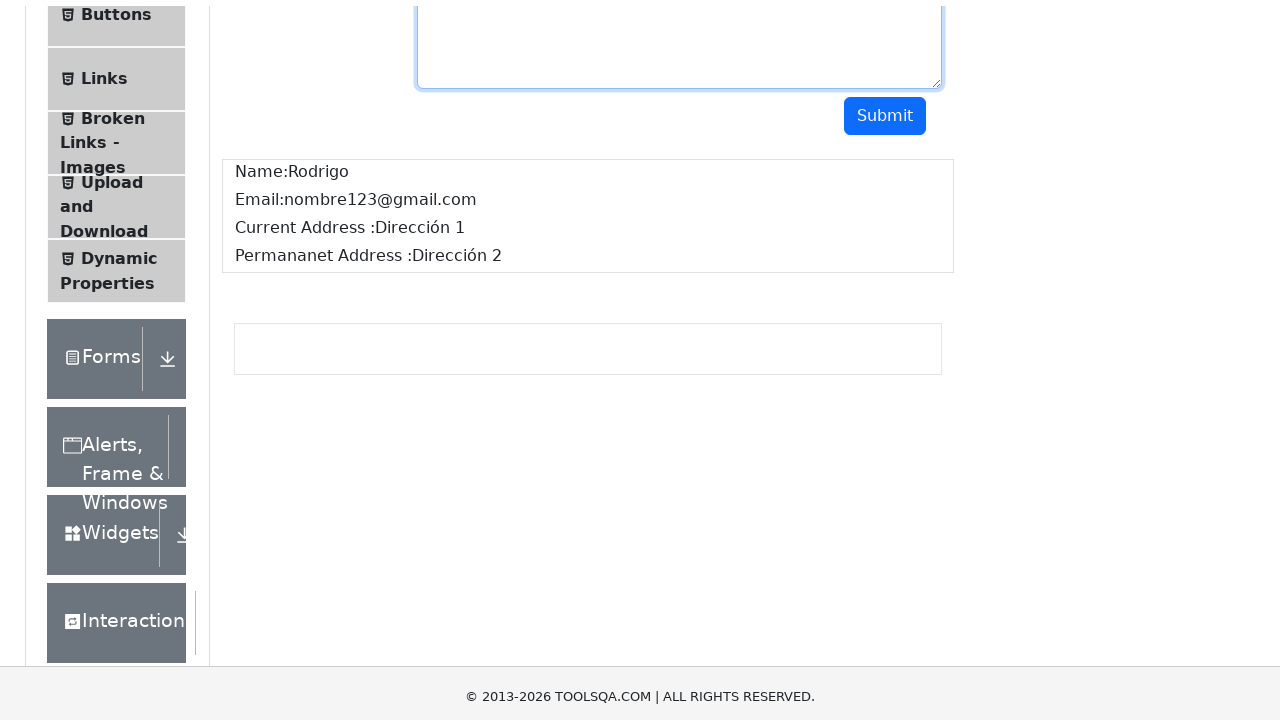

Form submission completed and output section loaded
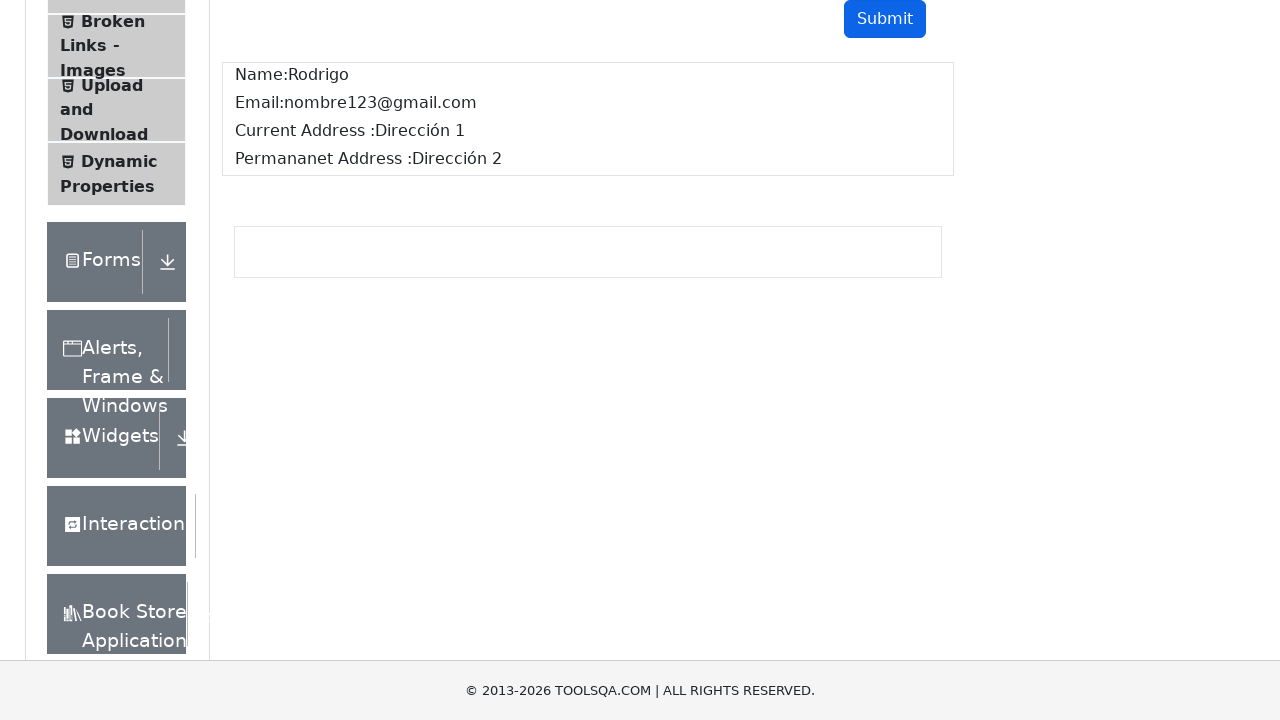

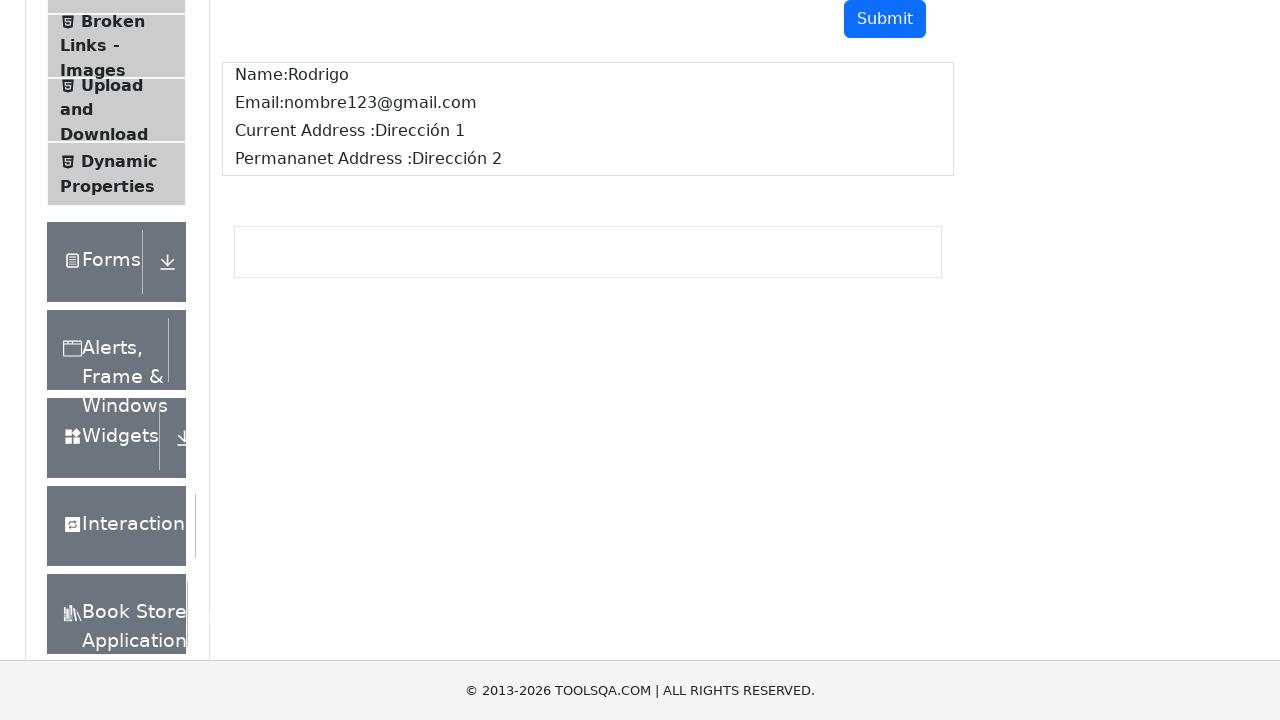